Tests the "Forgot your password?" link on the OrangeHRM login page by clicking on it to navigate to the password reset page.

Starting URL: https://opensource-demo.orangehrmlive.com/web/index.php/auth/login

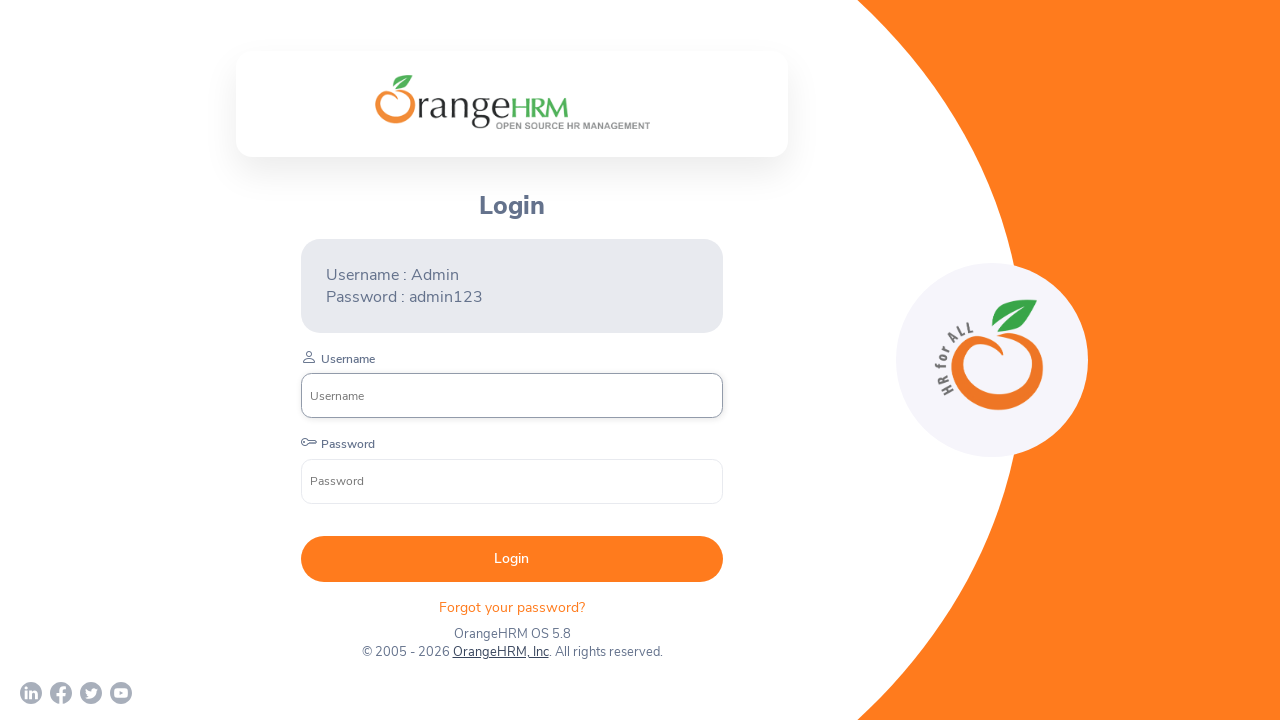

Waited for 'Forgot your password?' link to be visible on OrangeHRM login page
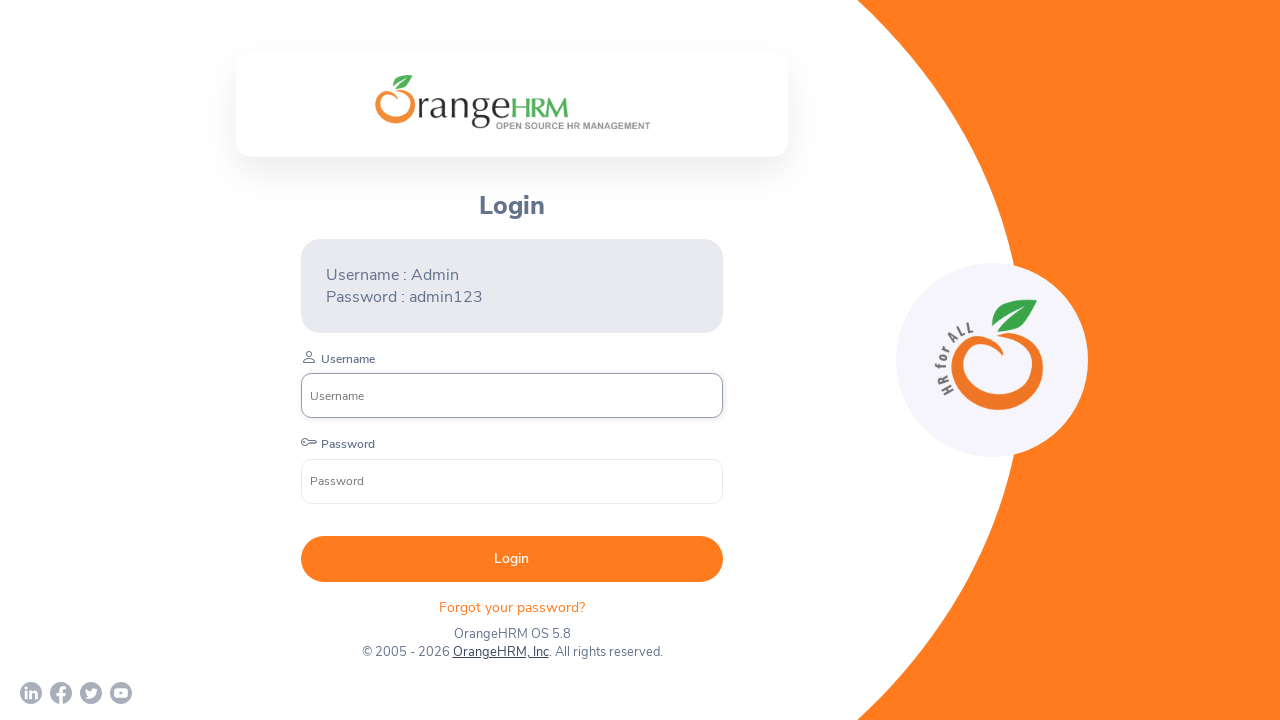

Clicked 'Forgot your password?' link to navigate to password reset page at (512, 607) on text=Forgot your password?
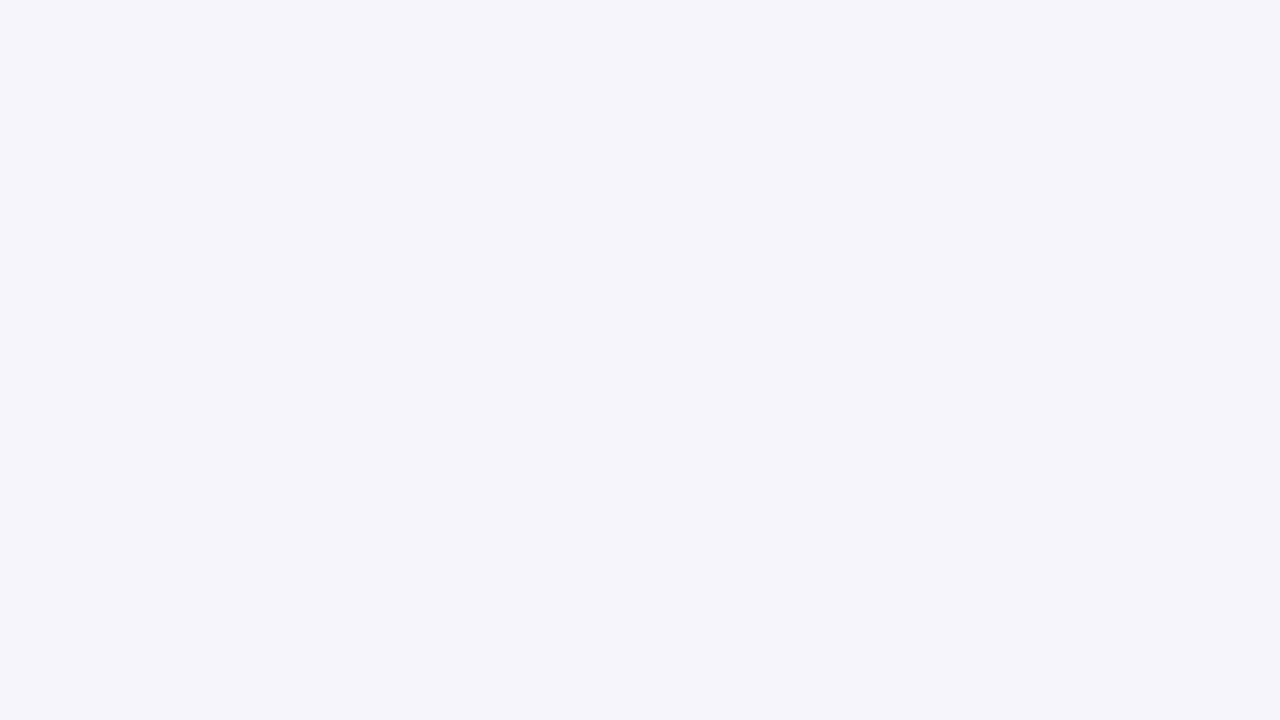

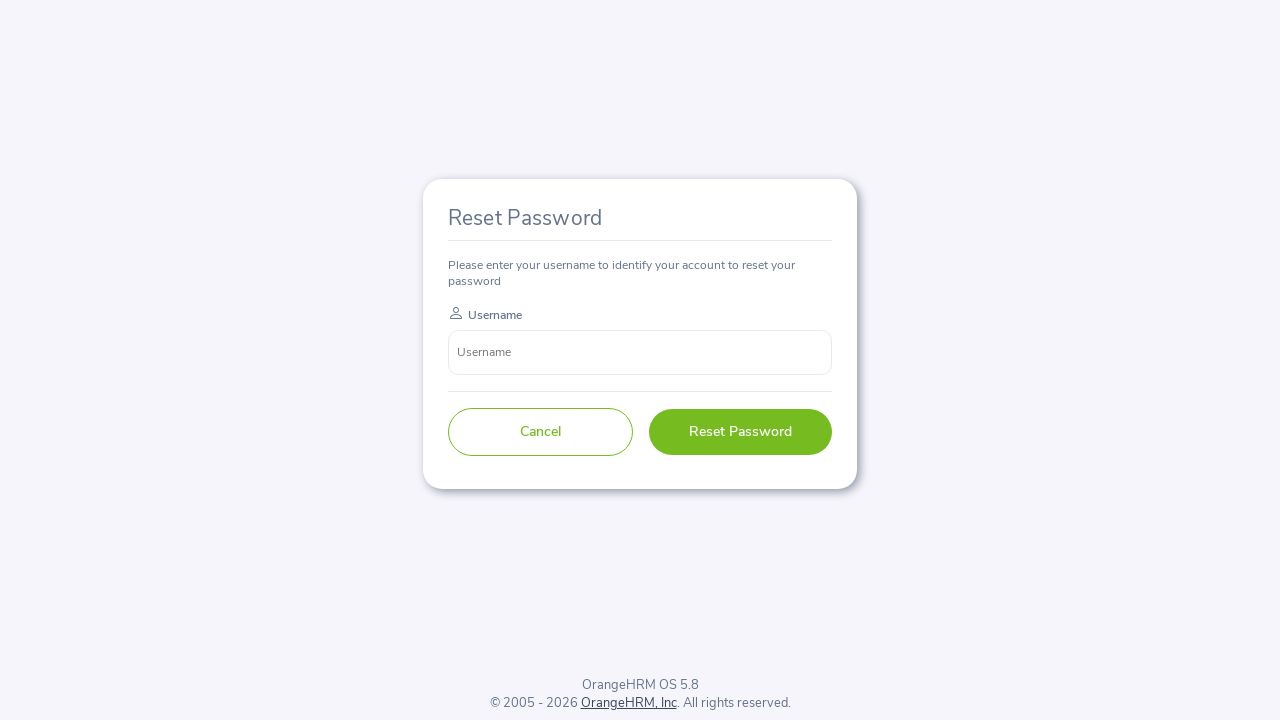